Tests checkbox and radio button interactions on W3Schools custom checkbox tutorial page by checking/unchecking checkboxes and selecting a radio button

Starting URL: https://www.w3schools.com/howto/howto_css_custom_checkbox.asp

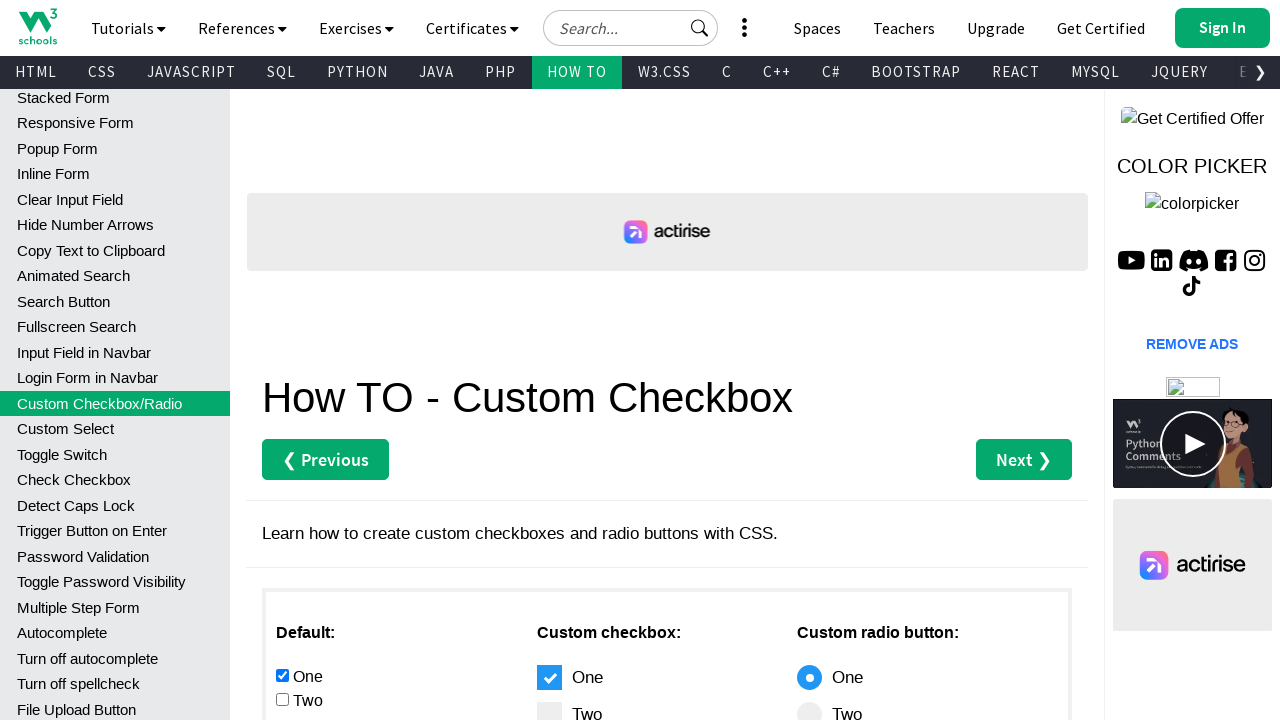

Navigated to W3Schools custom checkbox tutorial page
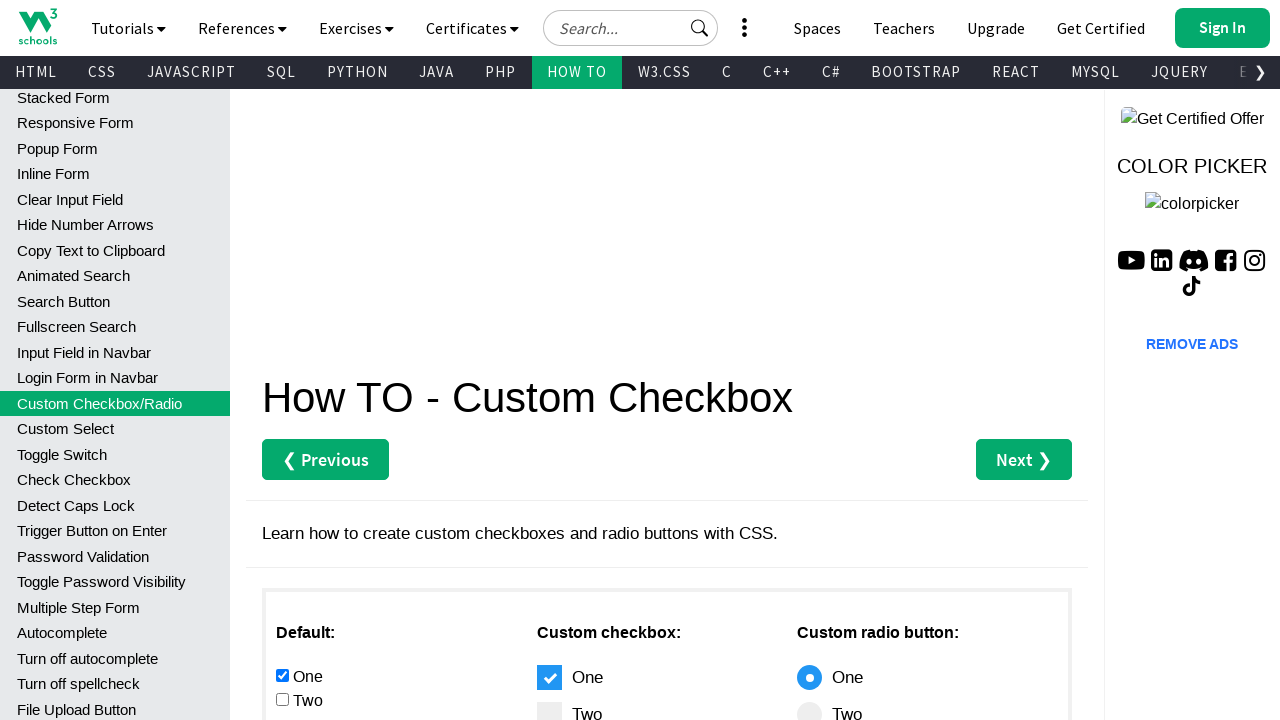

Located all checkbox inputs in main content area
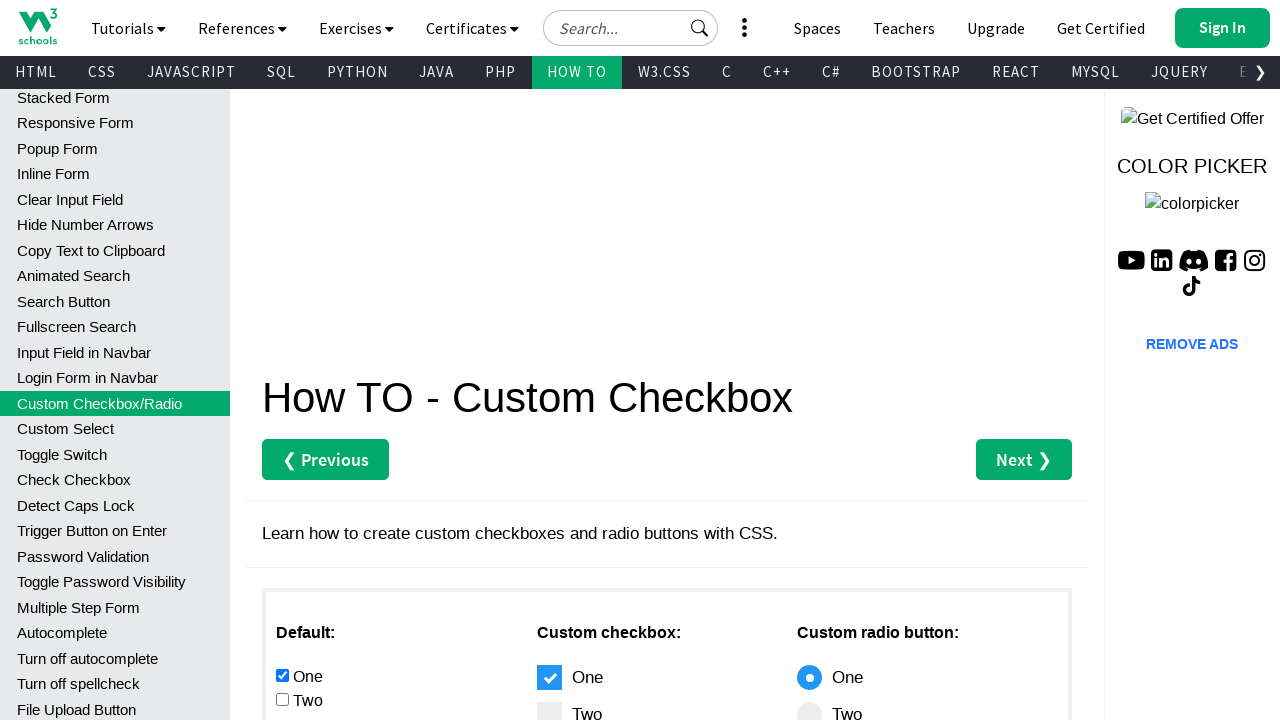

Checked the second checkbox at (282, 699) on #main div :nth-child(1) input[type="checkbox"] >> nth=1
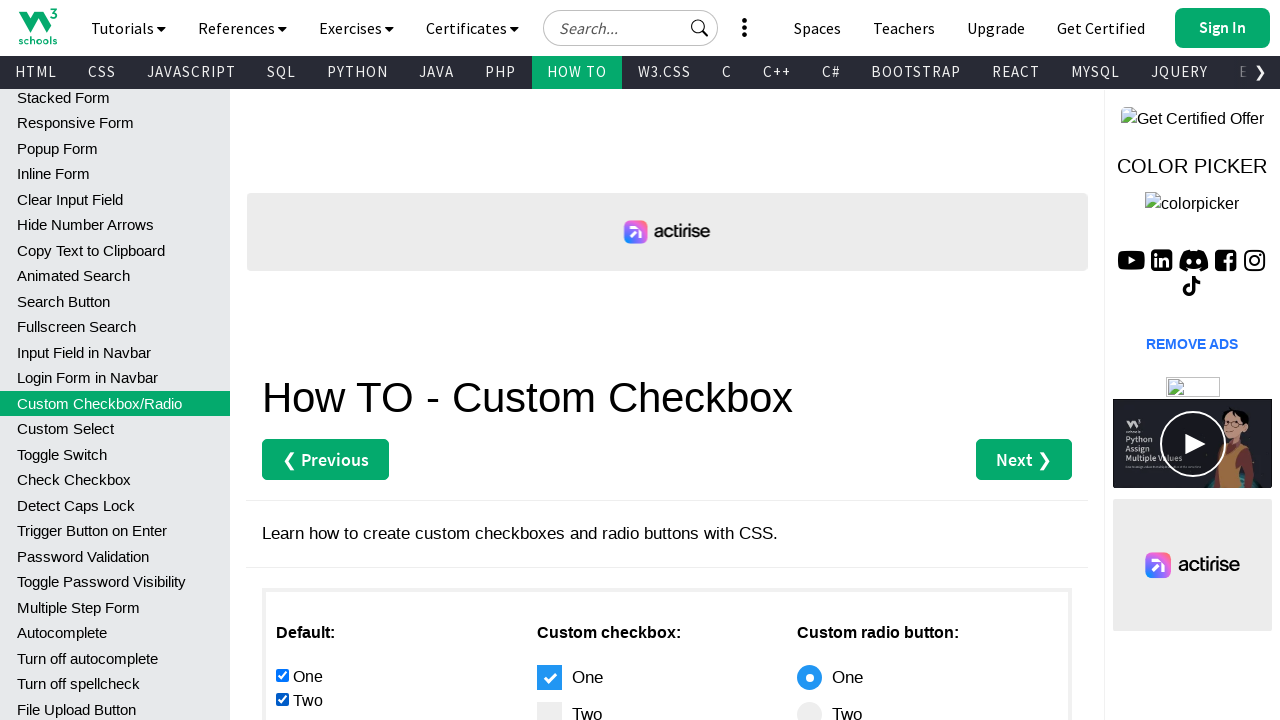

Unchecked the first checkbox at (282, 675) on #main div :nth-child(1) input[type="checkbox"] >> nth=0
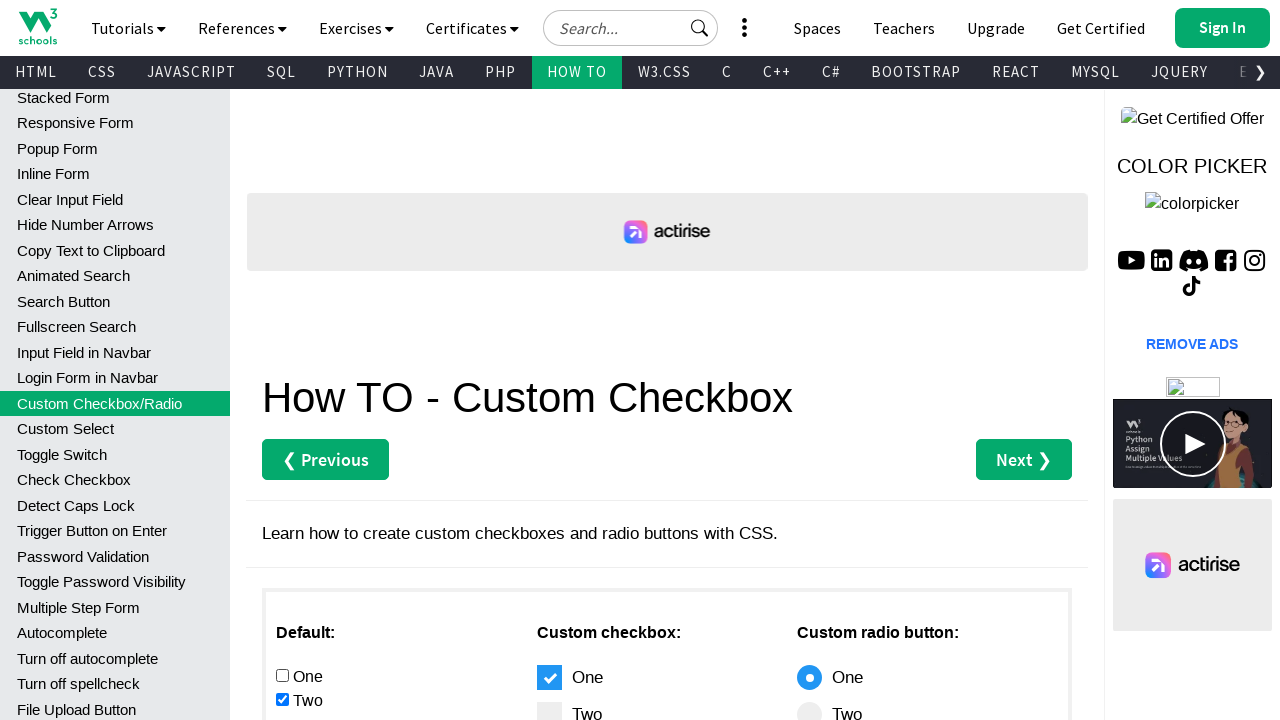

Located all radio button inputs in main content area
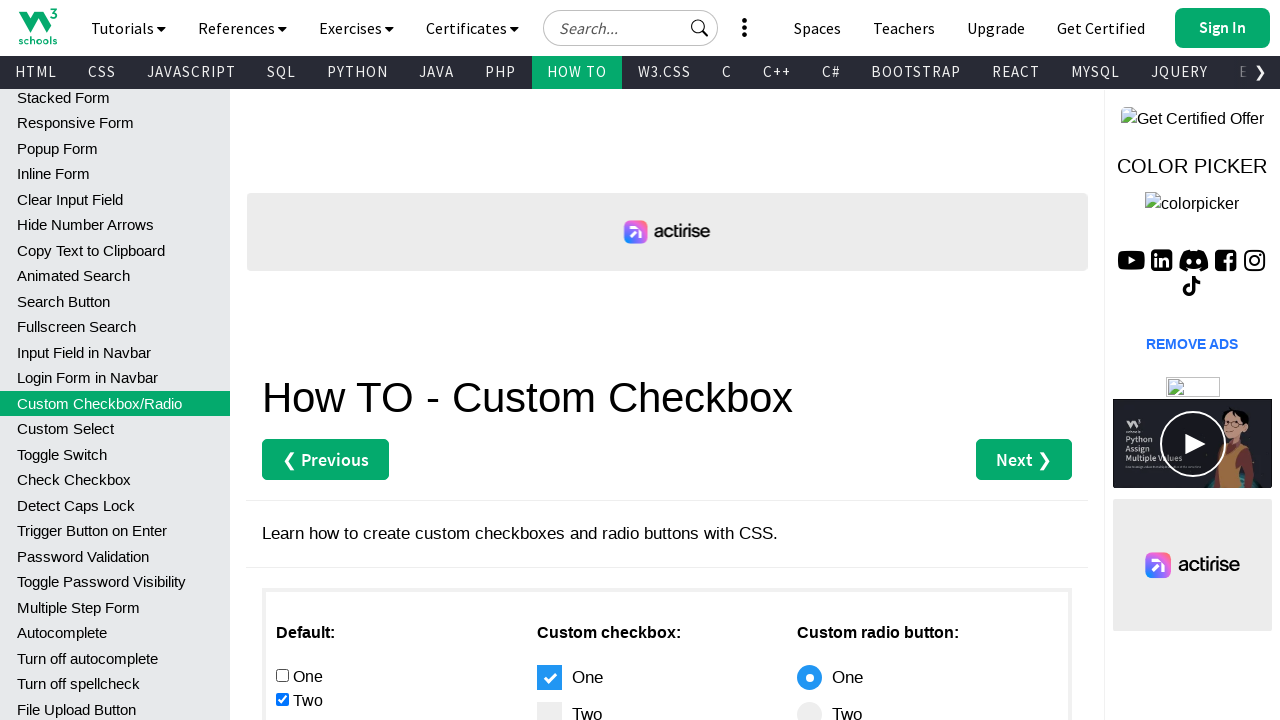

Selected the second radio button at (282, 360) on #main div :nth-child(1) input[type="radio"] >> nth=1
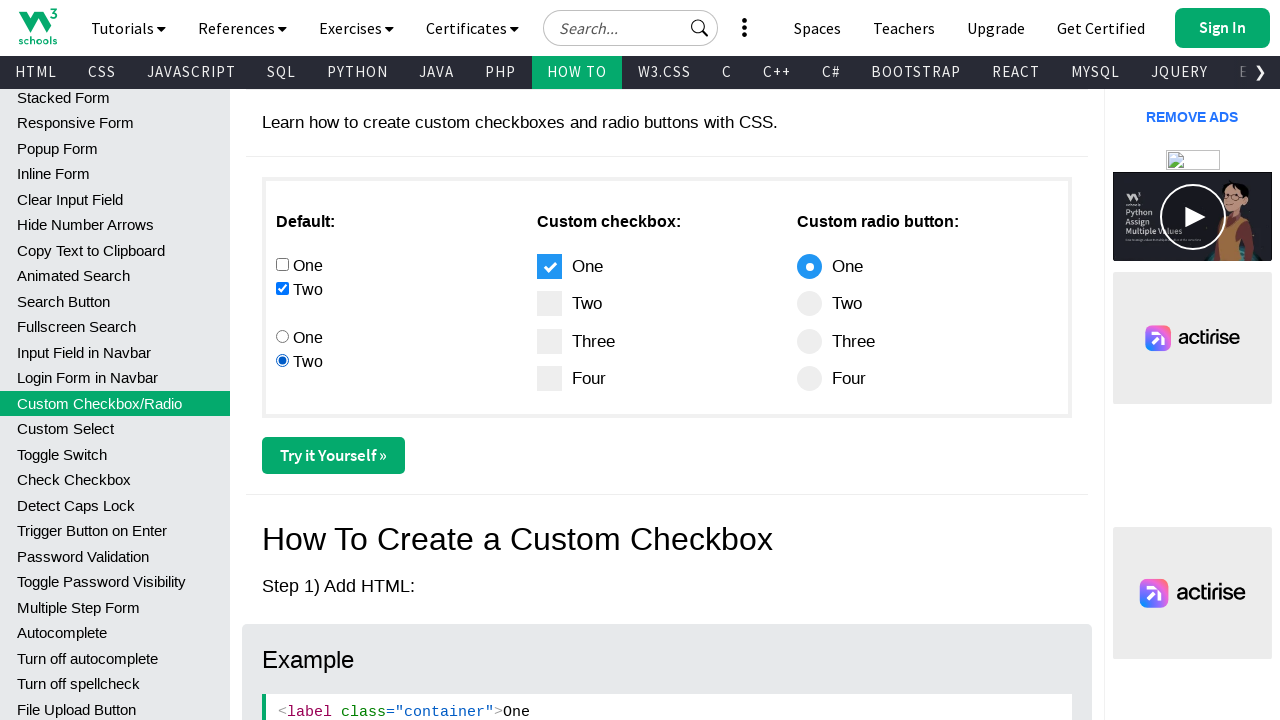

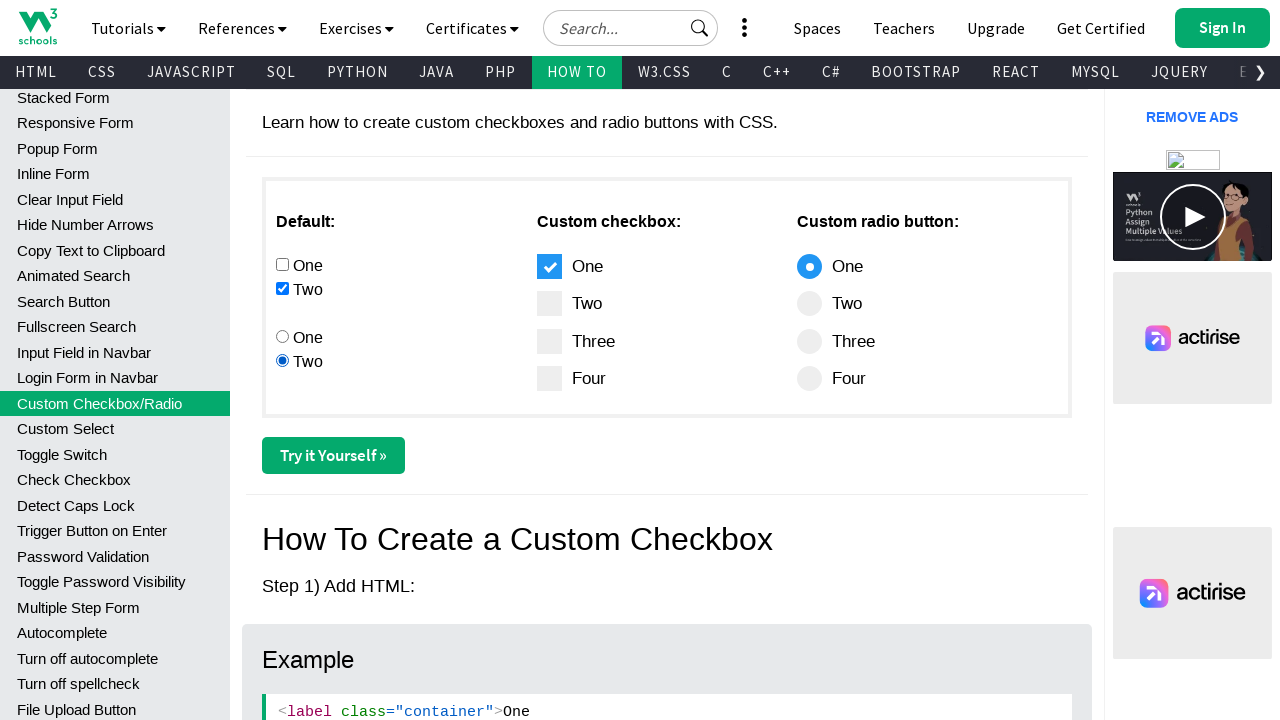